Tests jQuery Mobile datepicker functionality by using JavaScript to set a random date on both input and div-based datepicker widgets and refreshing them.

Starting URL: http://demos.jquerymobile.com/1.4.5/datepicker/

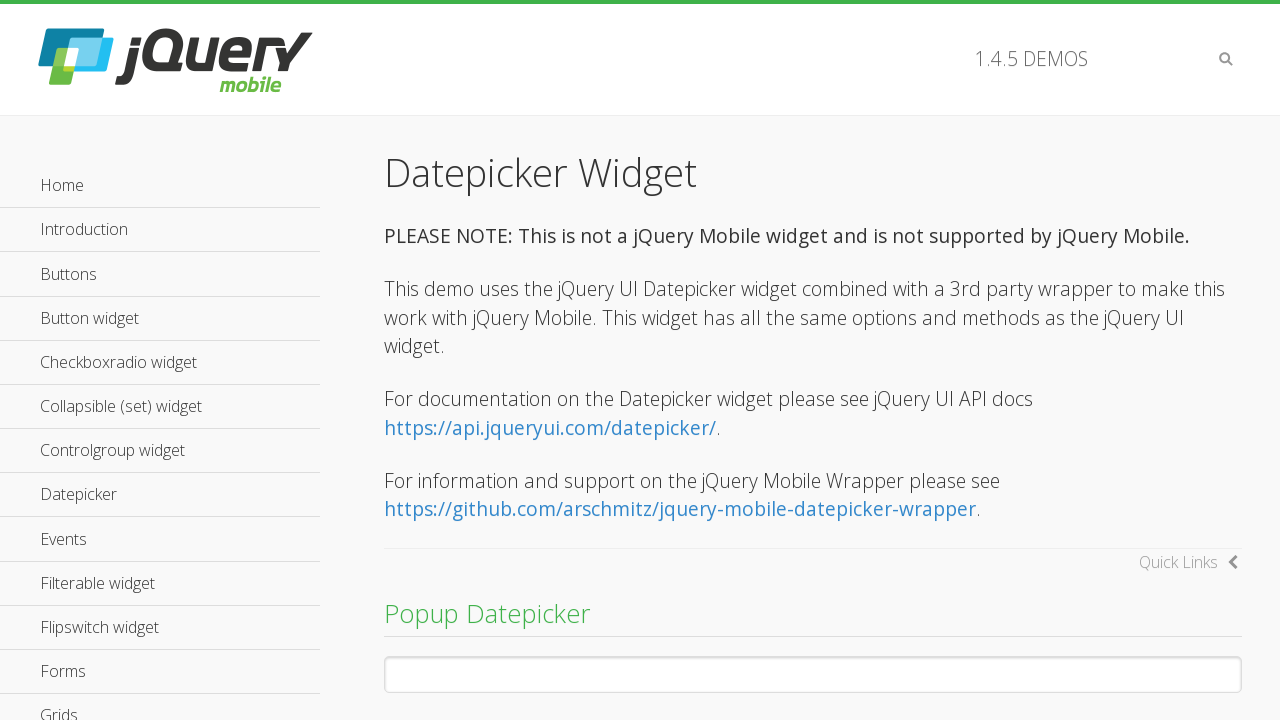

Generated and stored a random date using JavaScript
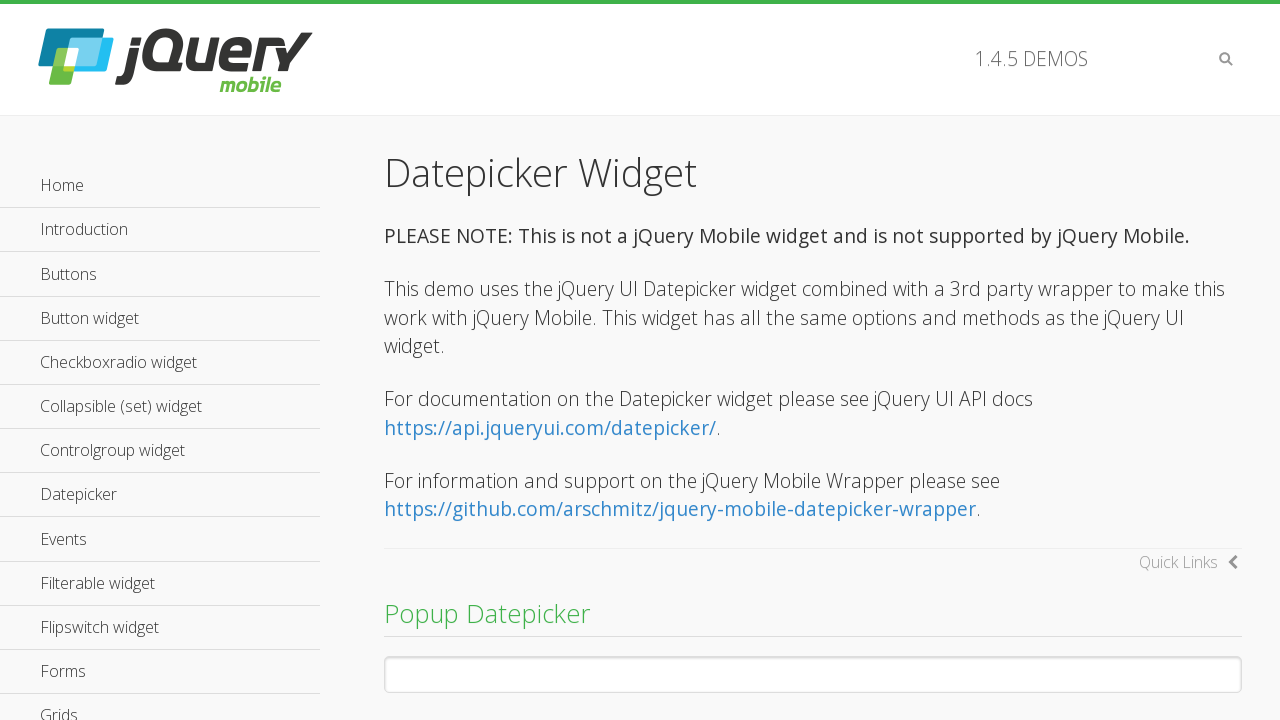

Set the random date on the input-based datepicker widget
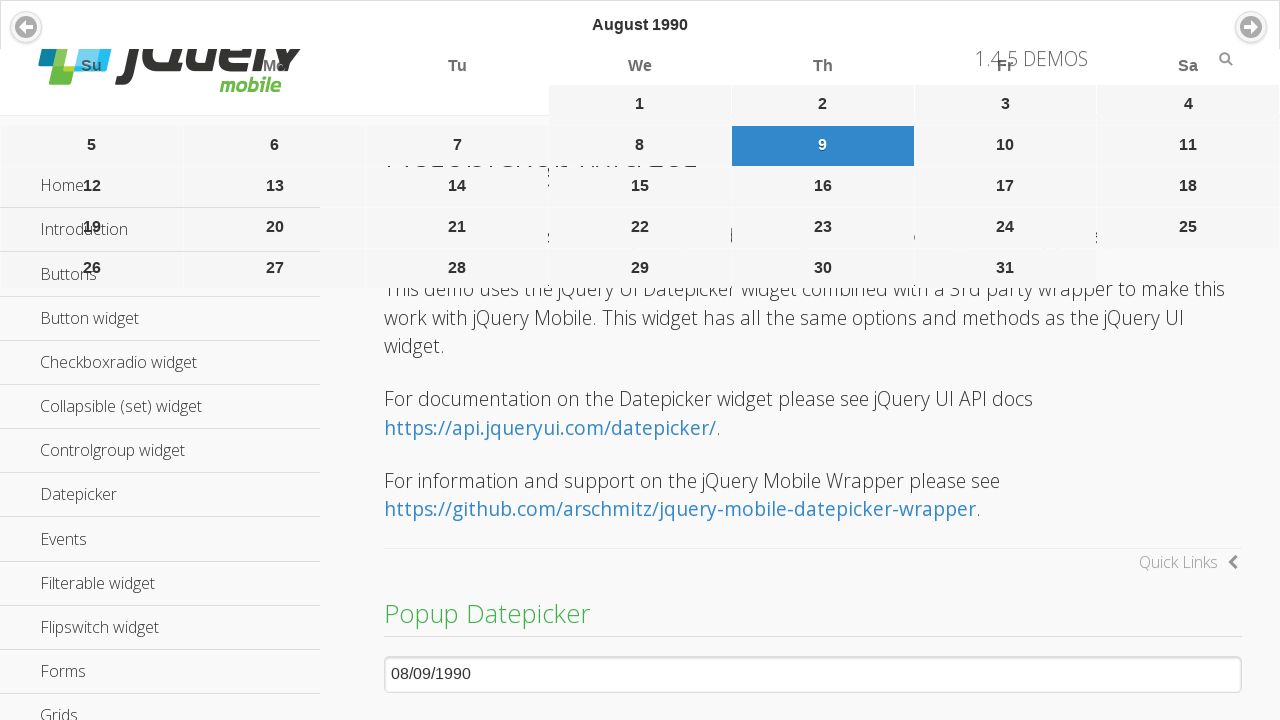

Refreshed the input-based datepicker widget
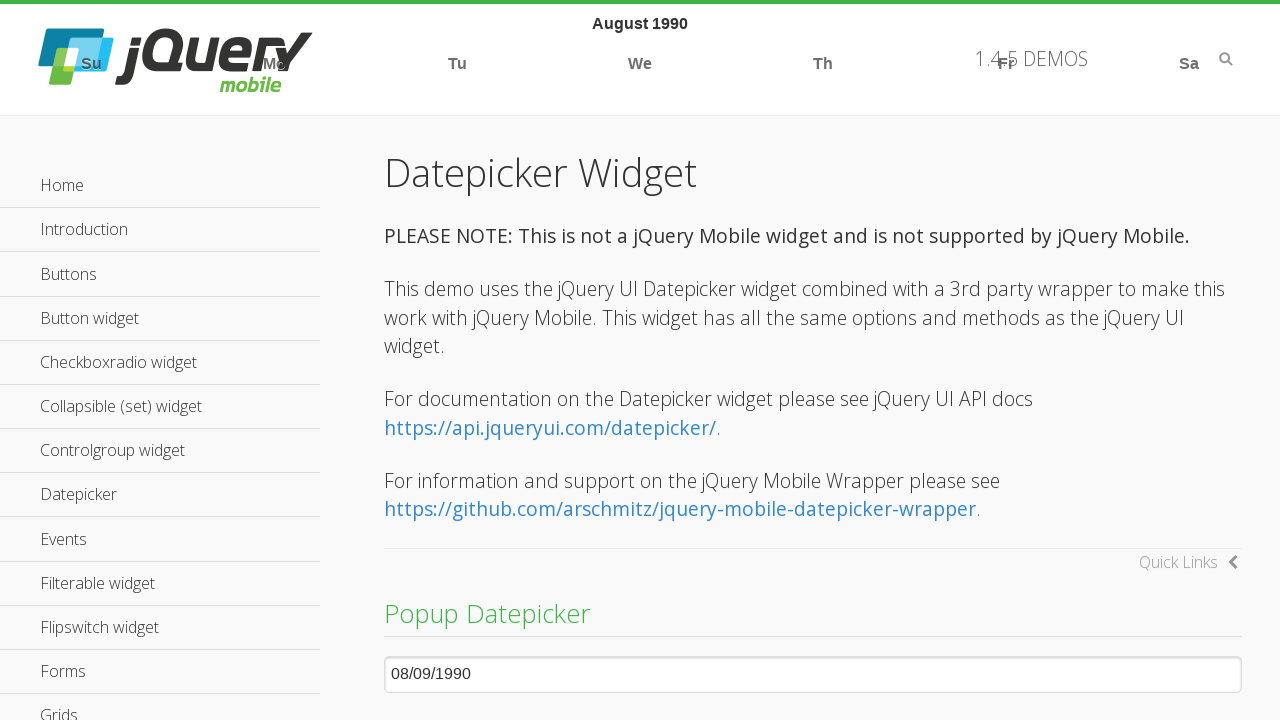

Set the random date on the div-based datepicker widget
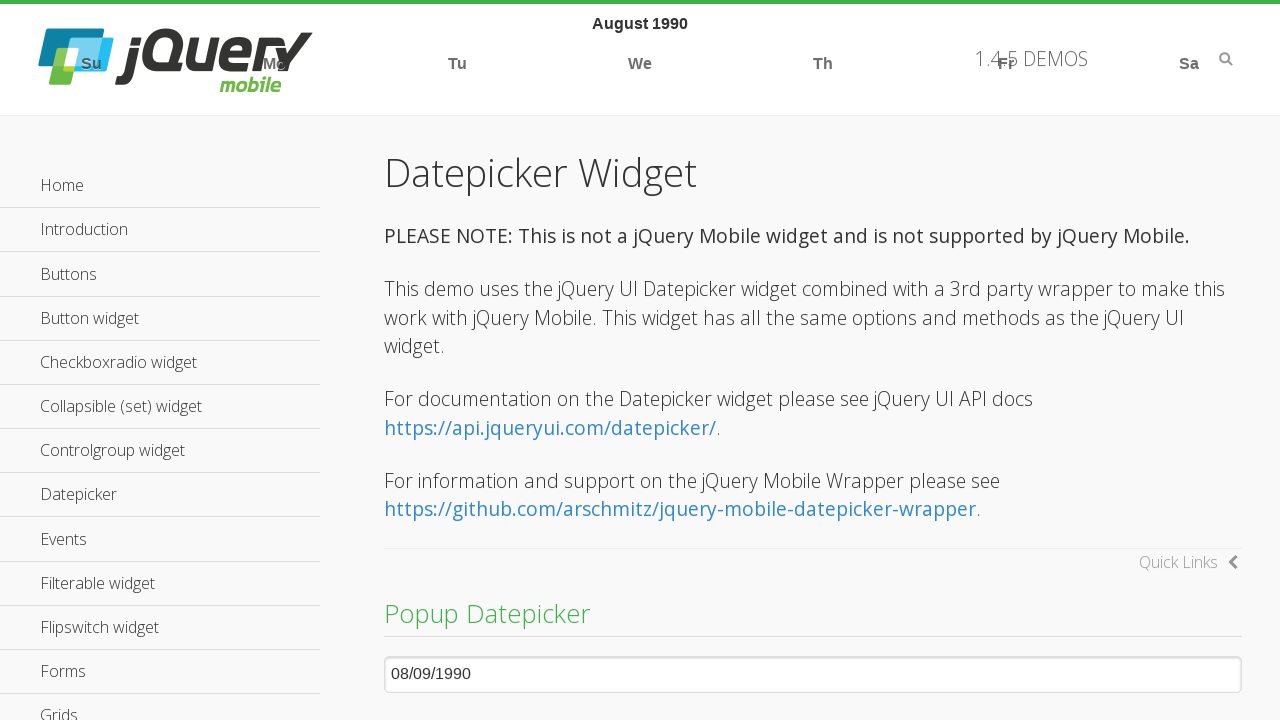

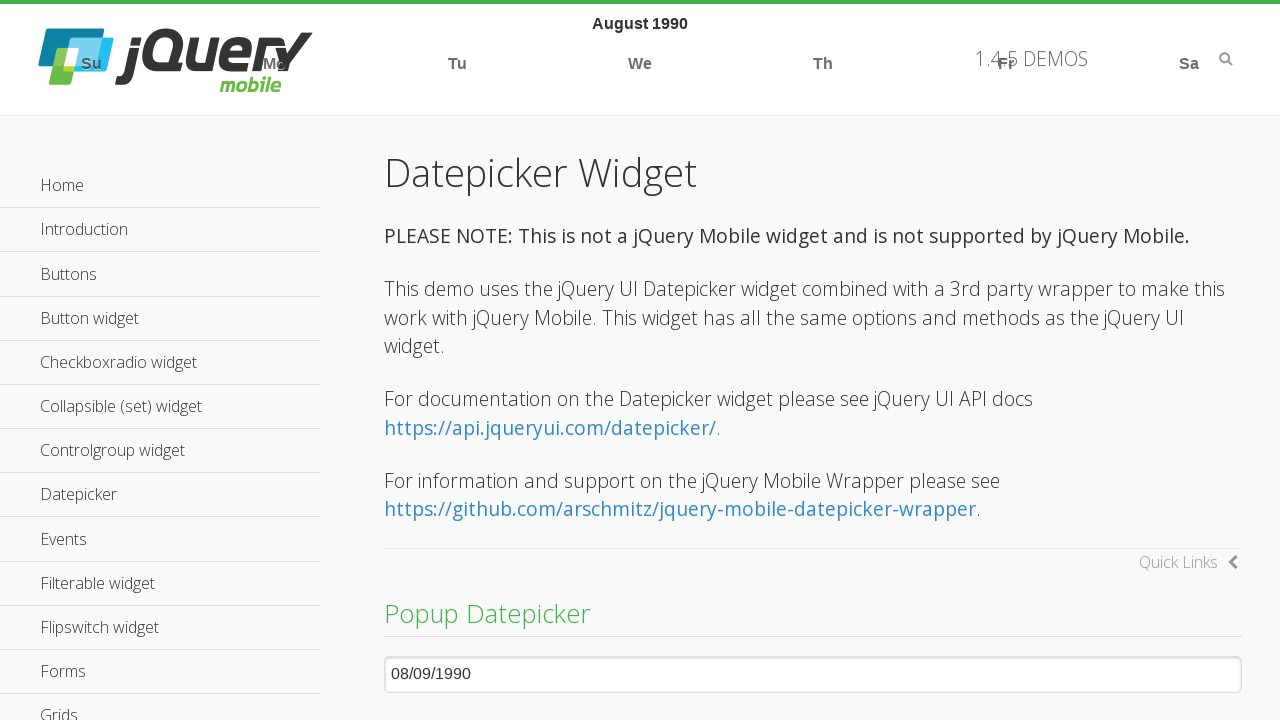